Tests JavaScript confirm dialog interaction by clicking a button inside an iframe, accepting the dialog, and verifying the result text

Starting URL: https://www.w3schools.com/js/tryit.asp?filename=tryjs_confirm

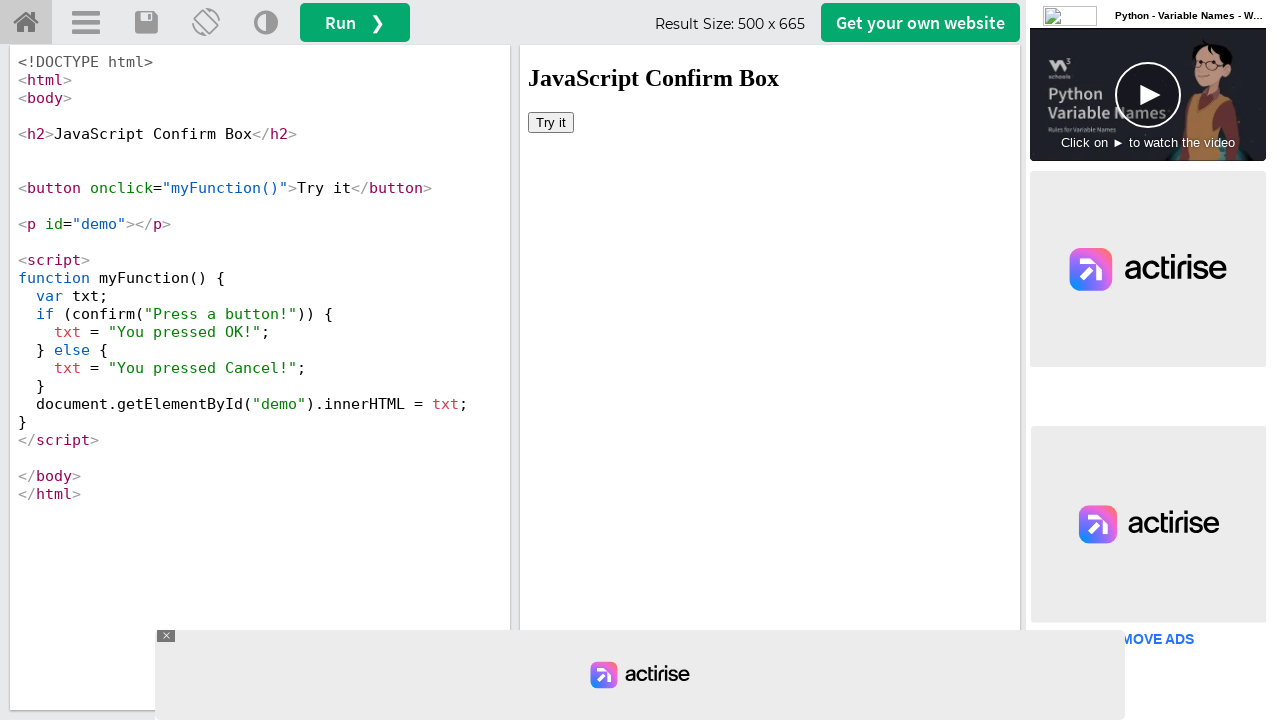

Set up dialog handler to accept confirm dialog
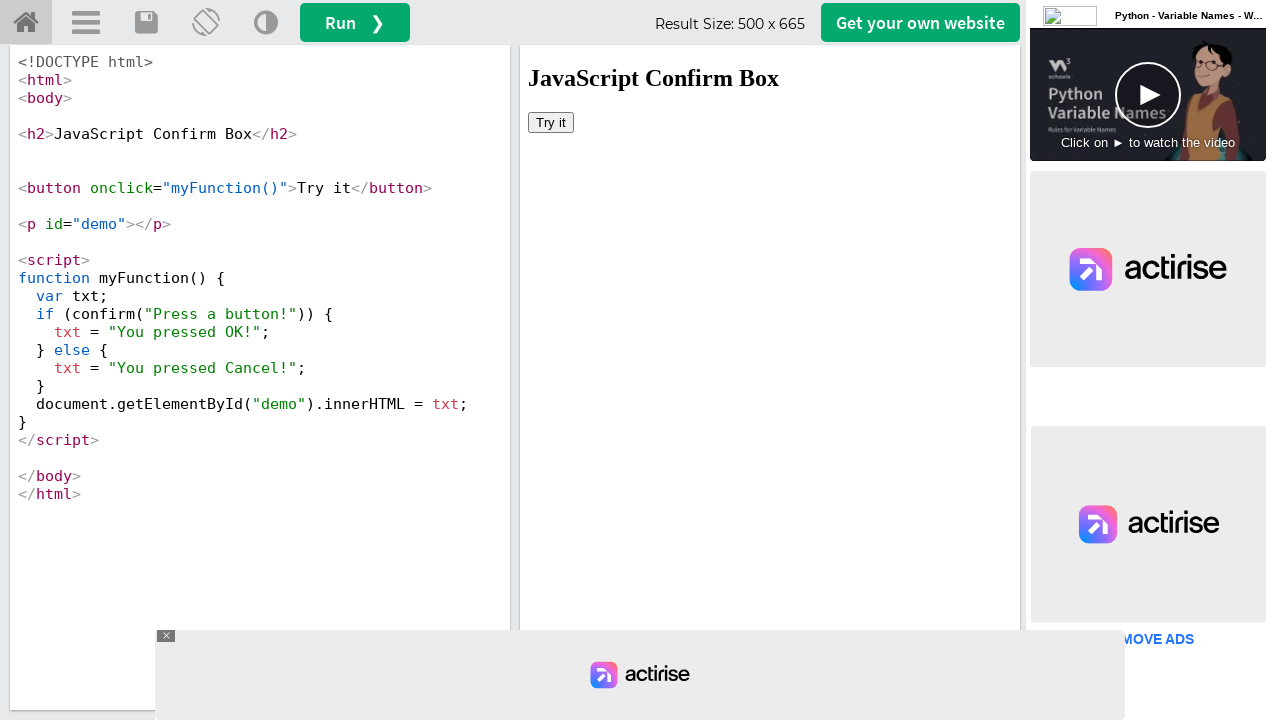

Clicked 'Try it' button inside iframe to trigger confirm dialog at (551, 122) on #iframeResult >> internal:control=enter-frame >> internal:role=button[name="Try 
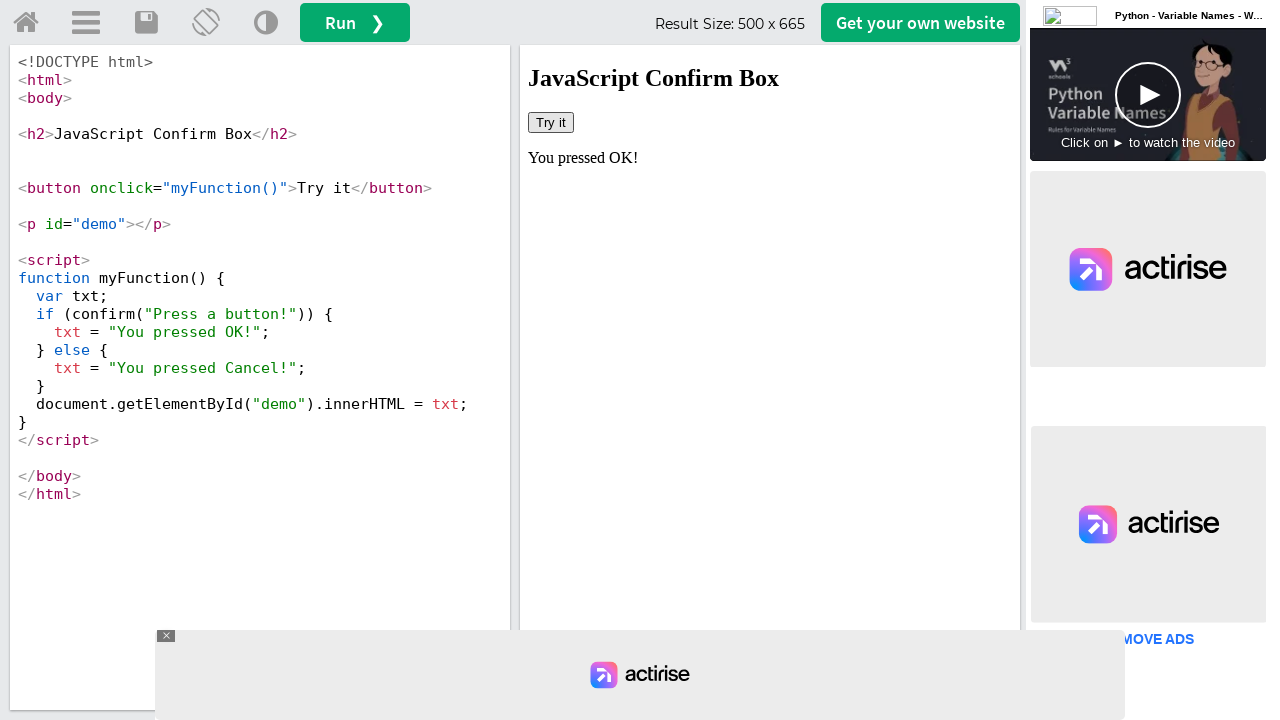

Waited for dialog result to update
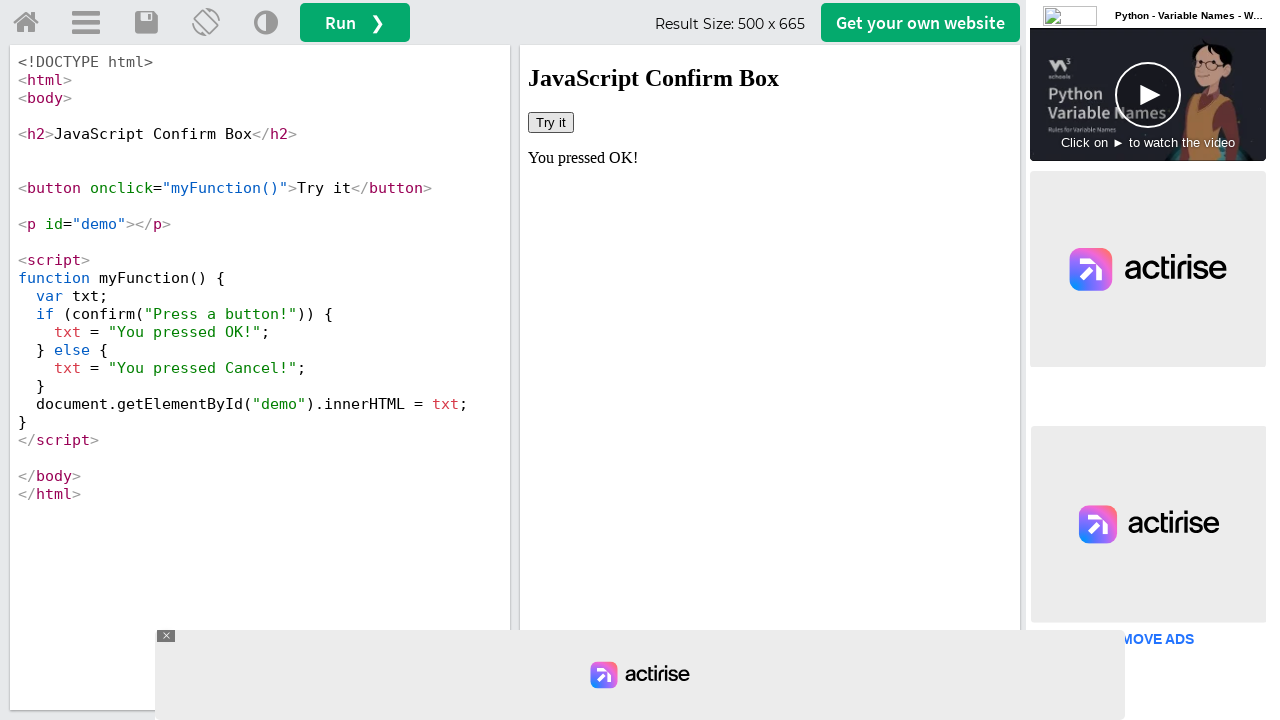

Retrieved result text from iframe
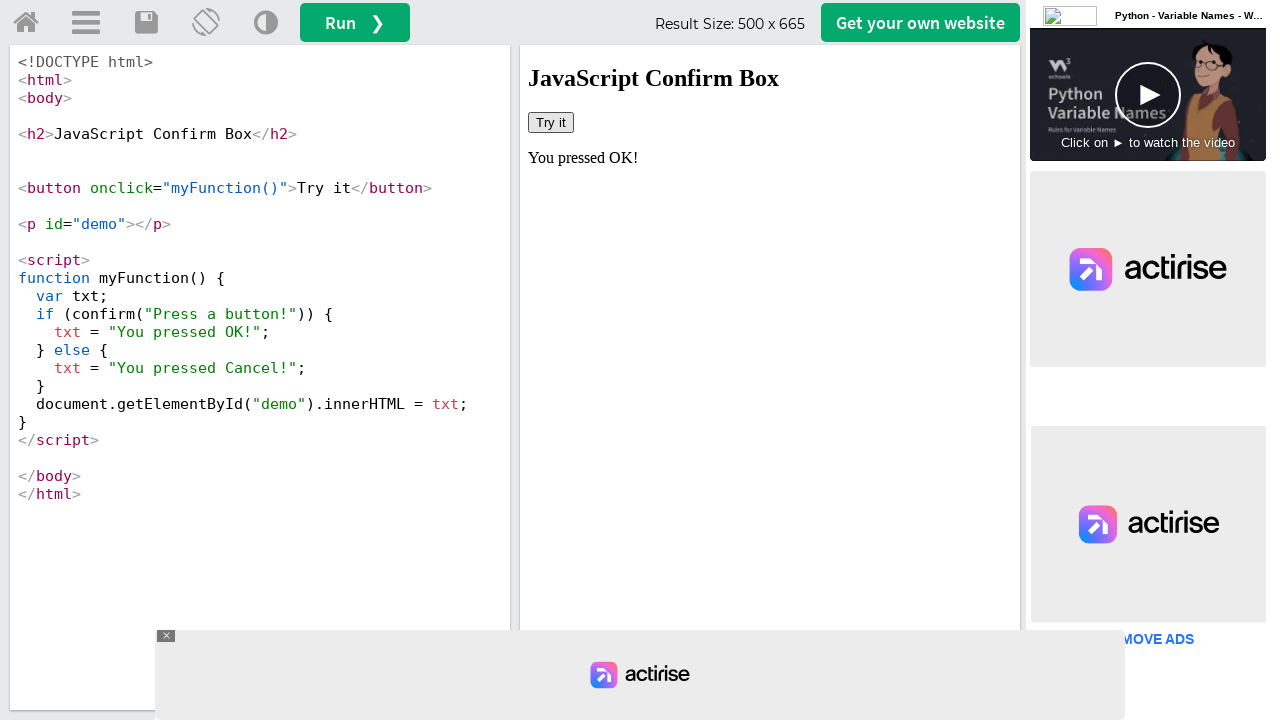

Verified result text shows 'You pressed OK!' confirming dialog was accepted
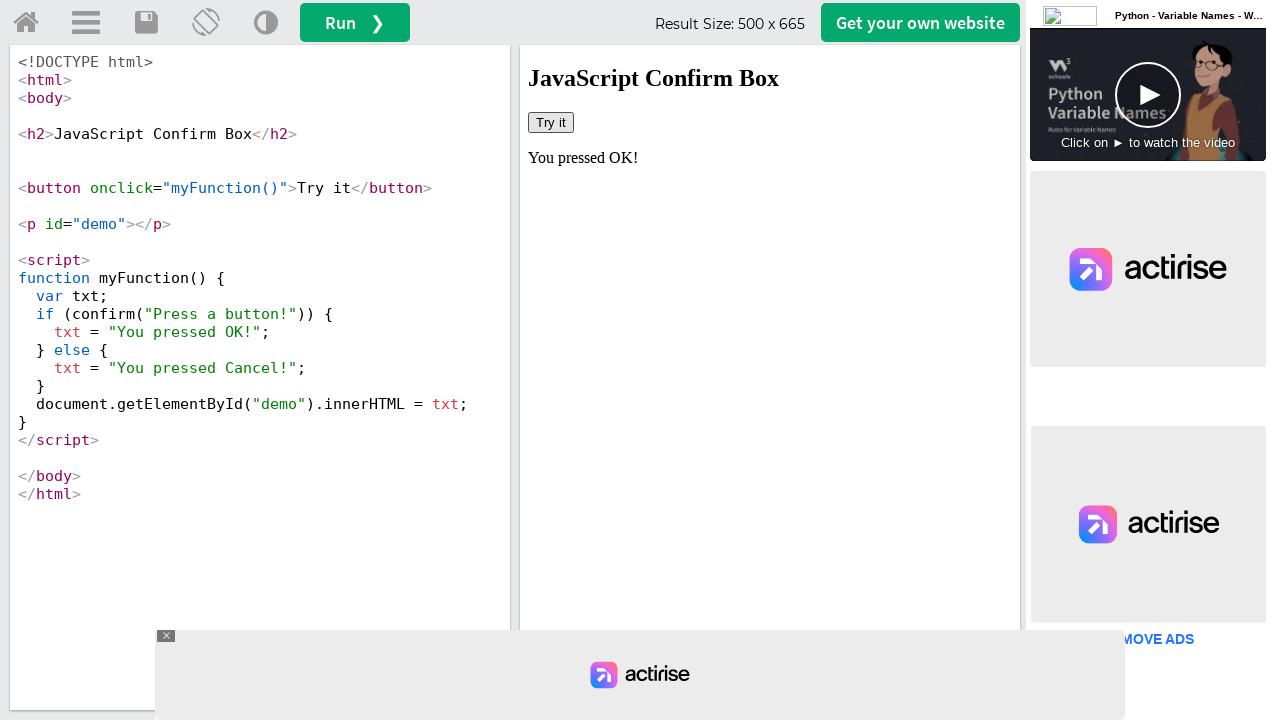

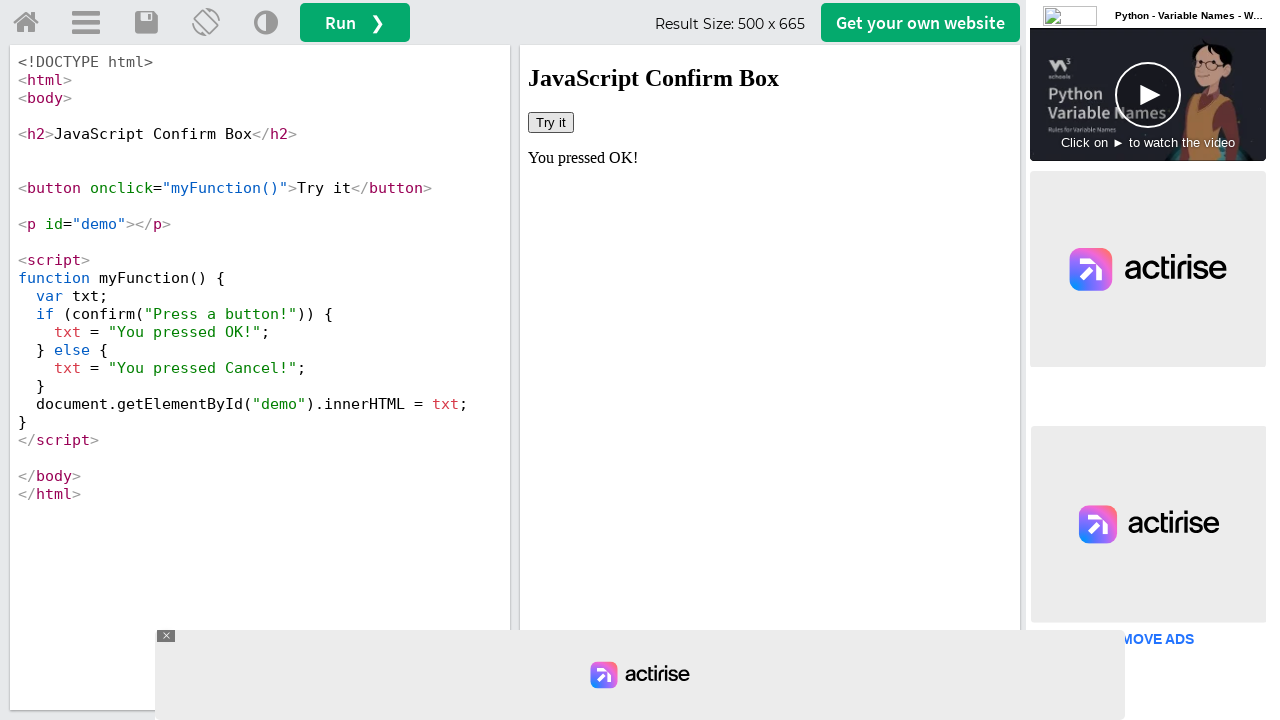